Validates the page title, header text, input placeholder, button text, and navigates to privacy and terms pages to verify their content.

Starting URL: http://z29vzcbmaw5kaw5nigzvcib5b3u.prospace.io/

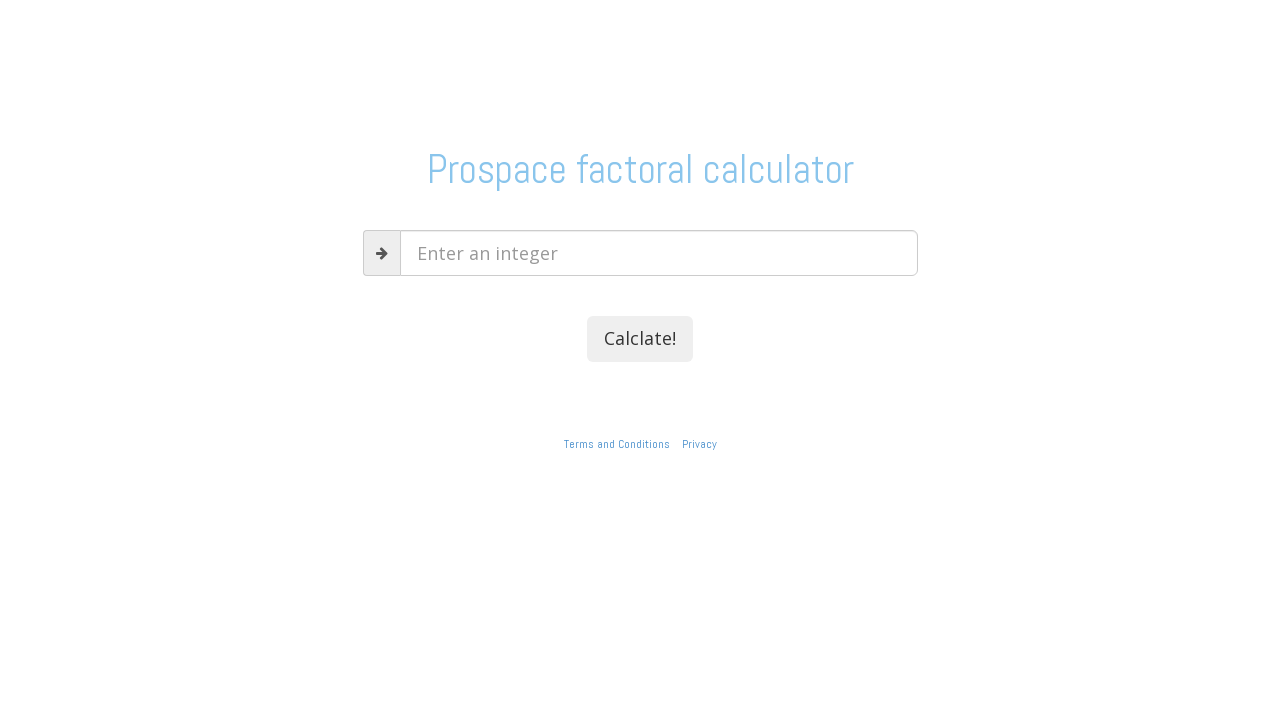

Validated page title is 'Prospace factorial'
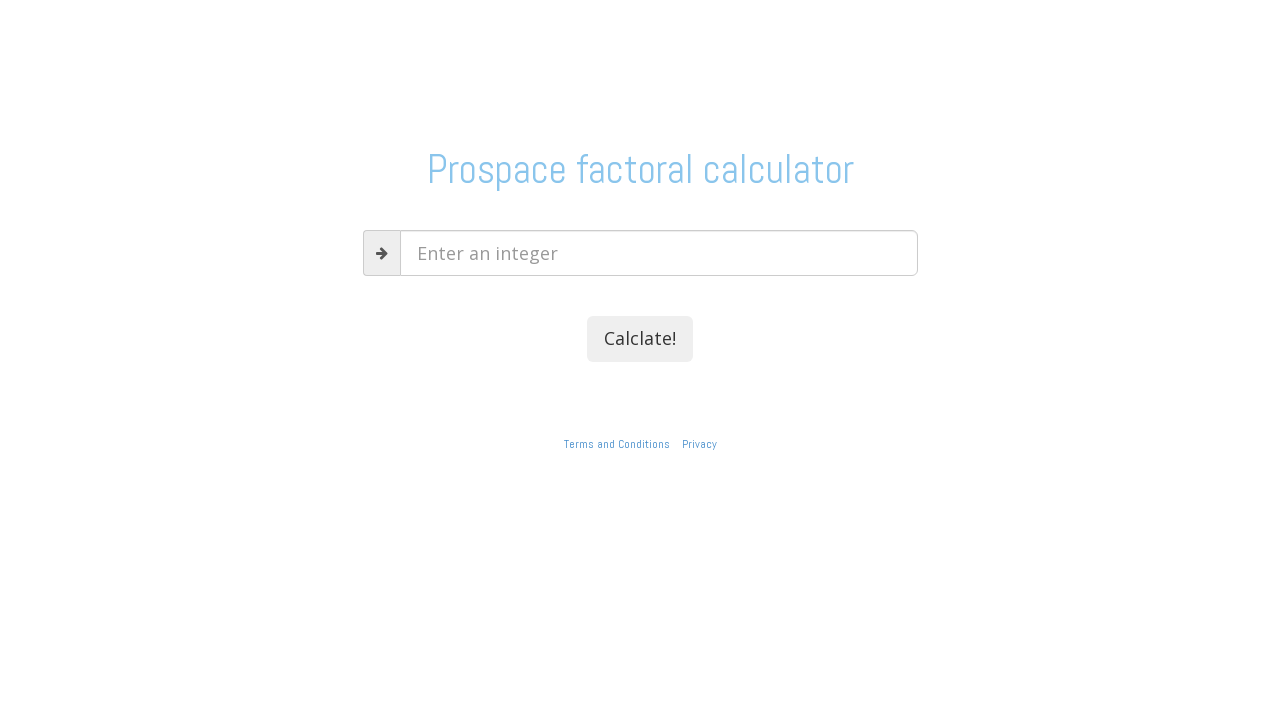

Validated header text contains 'Prospace factoral calculator'
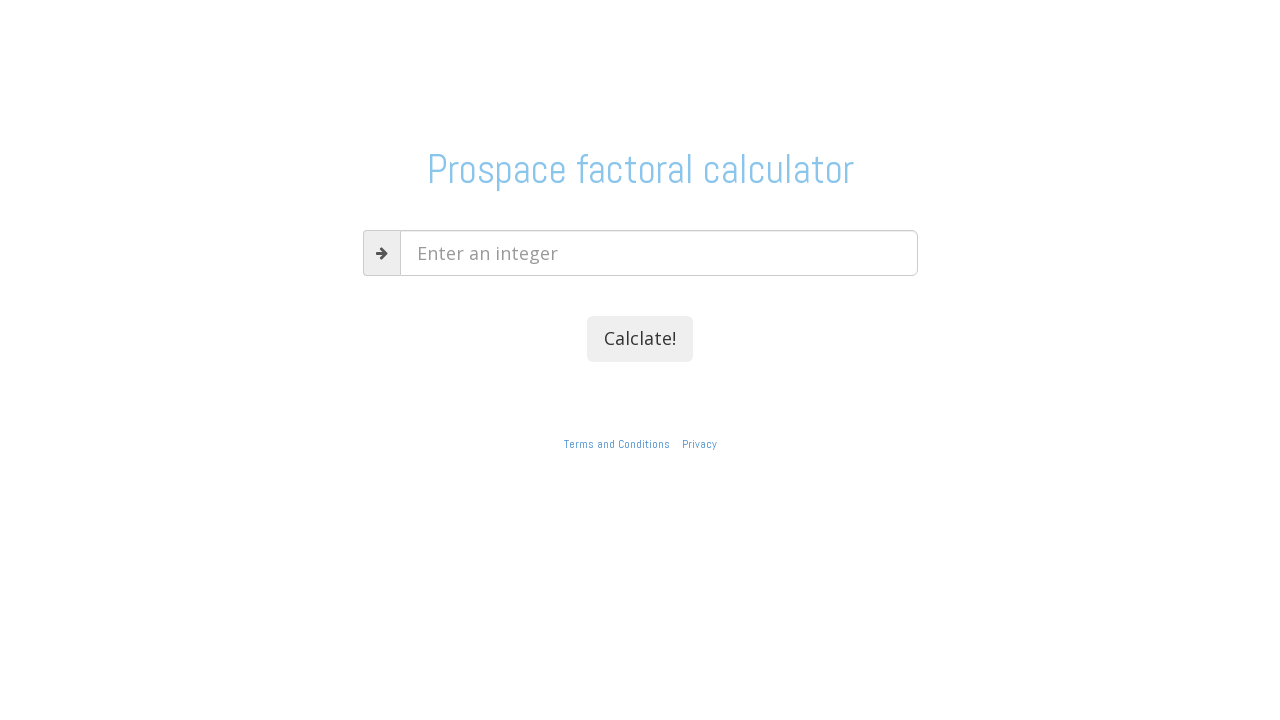

Validated input placeholder contains 'Enter an integer'
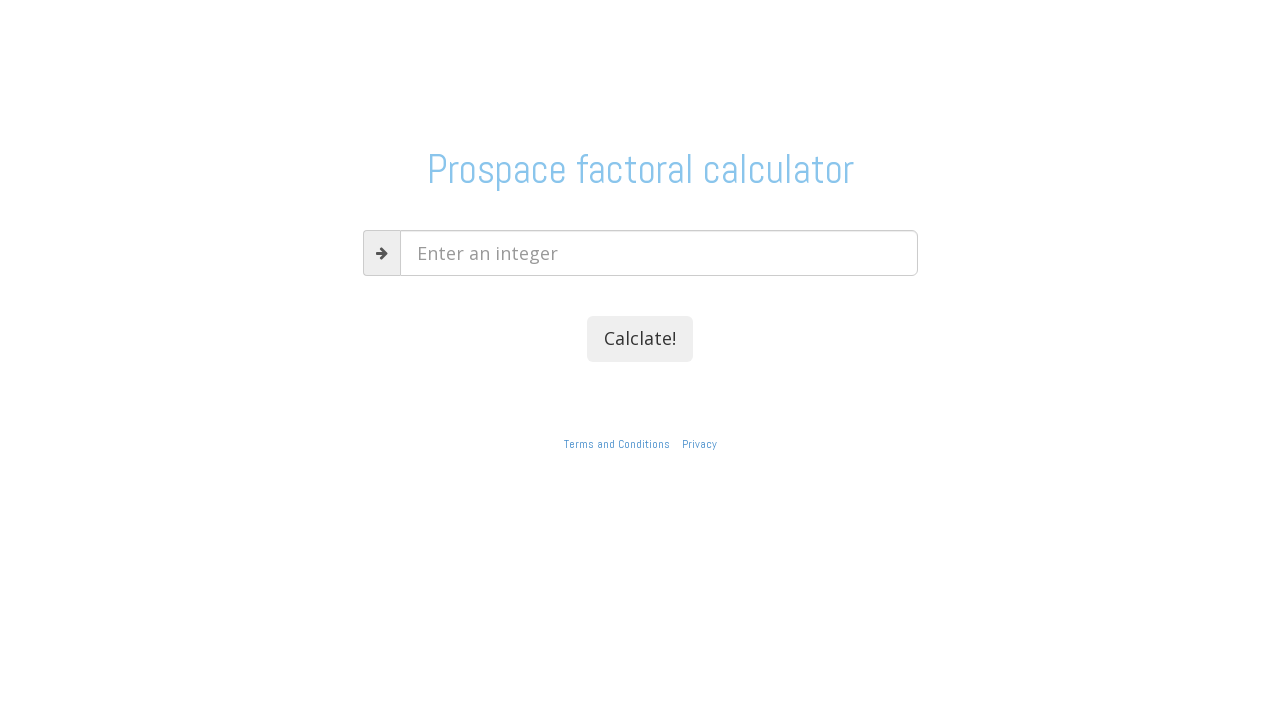

Validated button text contains 'Calclate!'
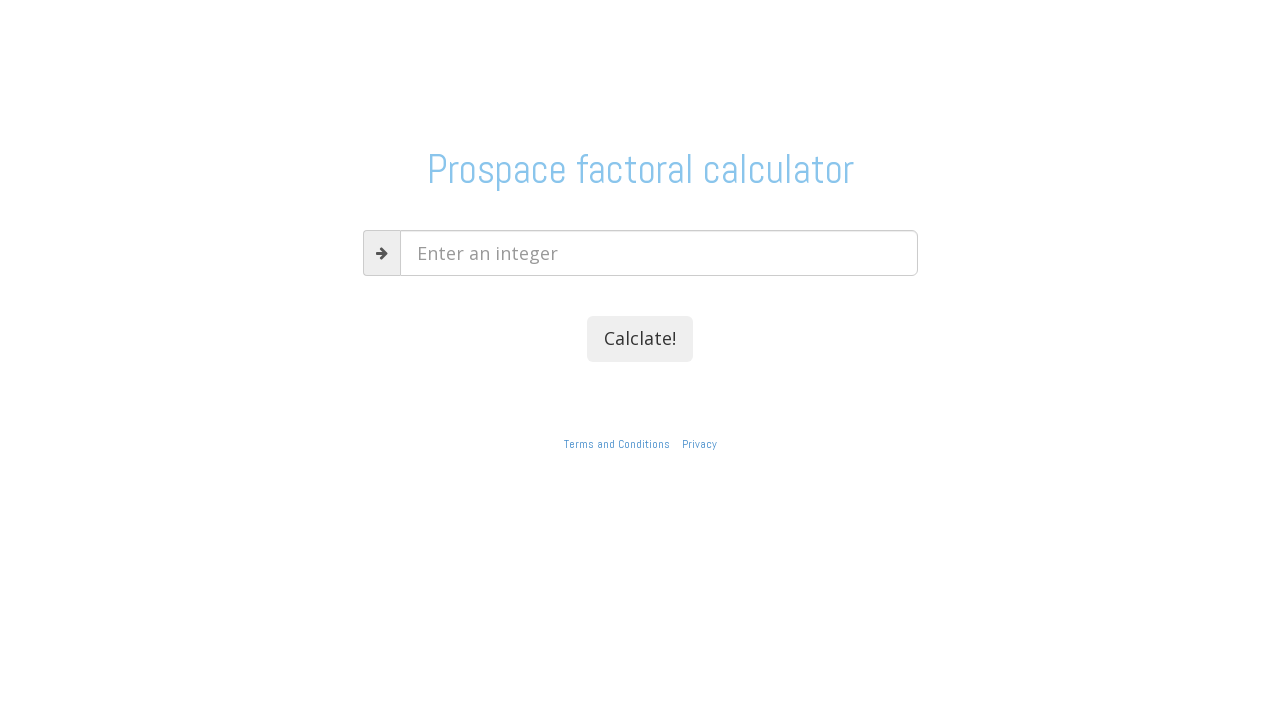

Clicked privacy link at (616, 444) on a[href='/privacy.html']
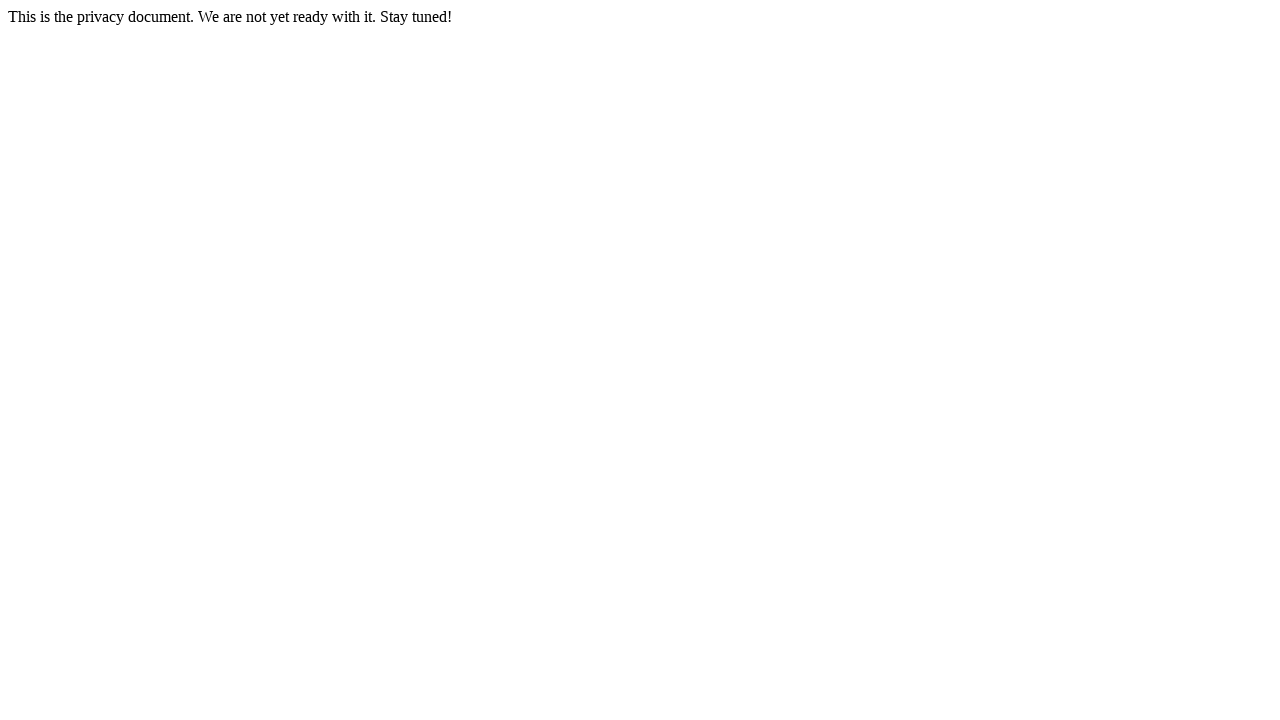

Privacy page loaded and DOM content ready
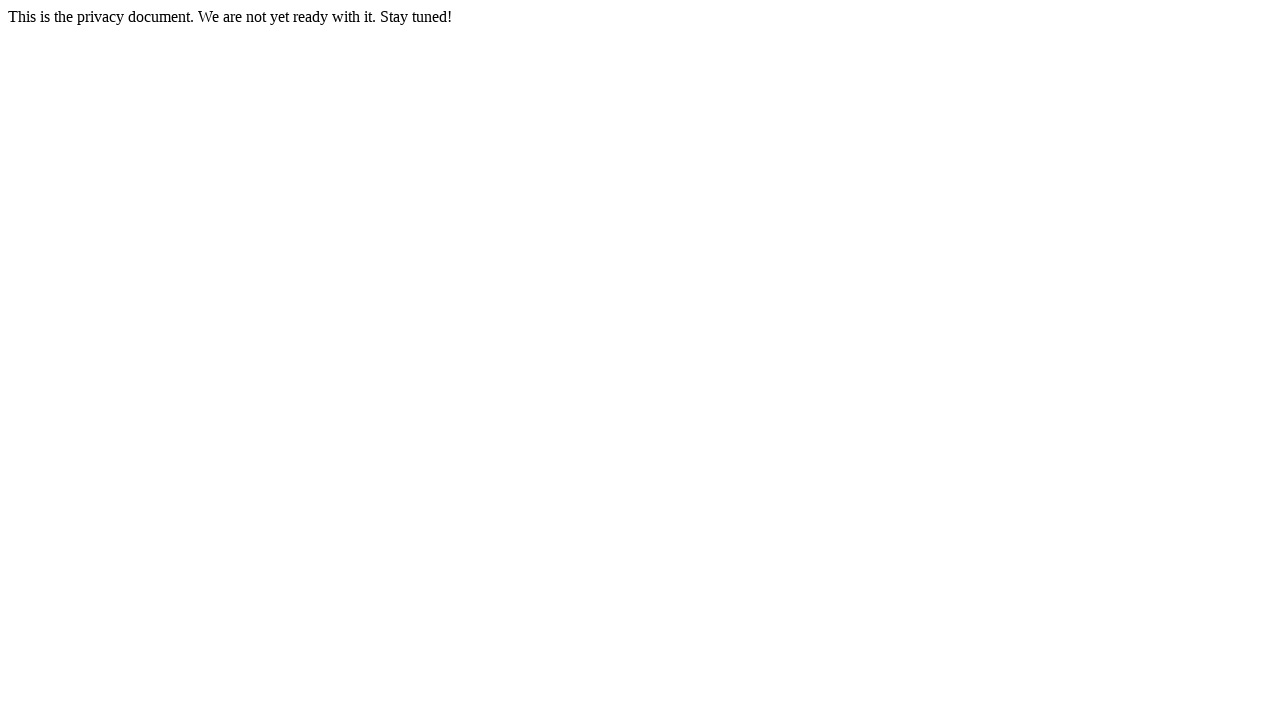

Validated privacy page contains 'This is the privacy document'
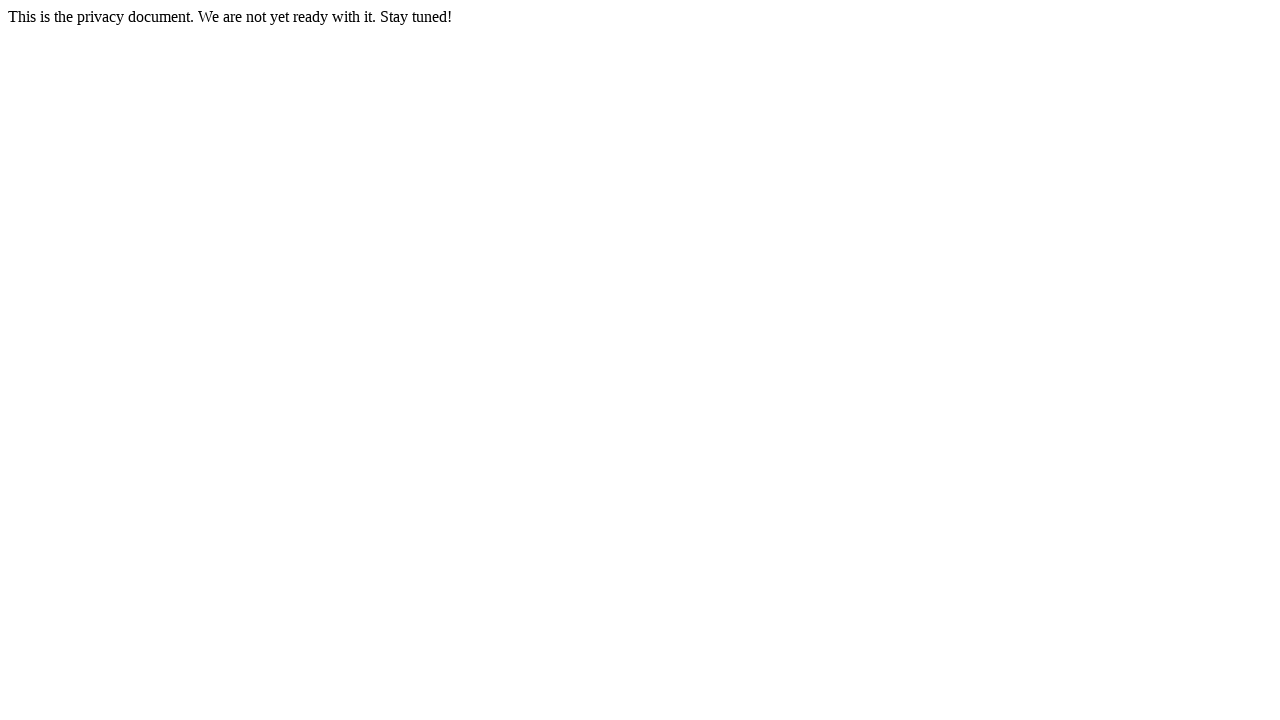

Navigated back to previous page
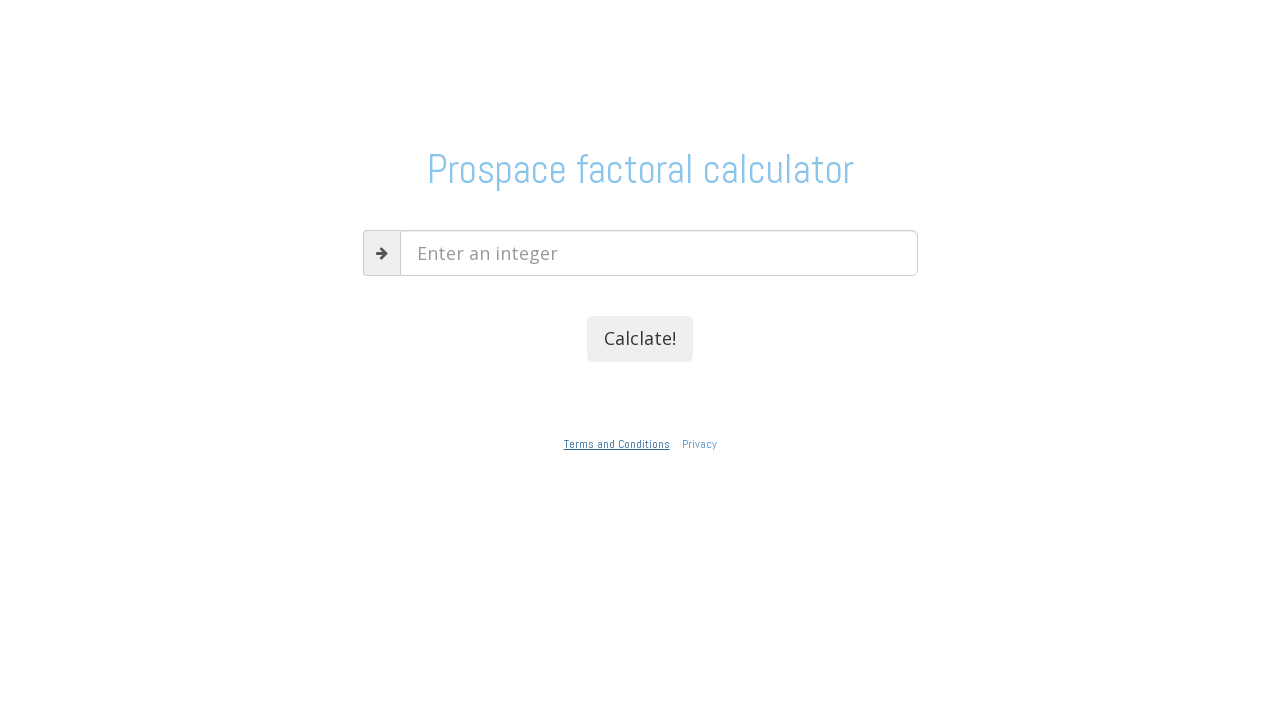

Terms link appeared on page
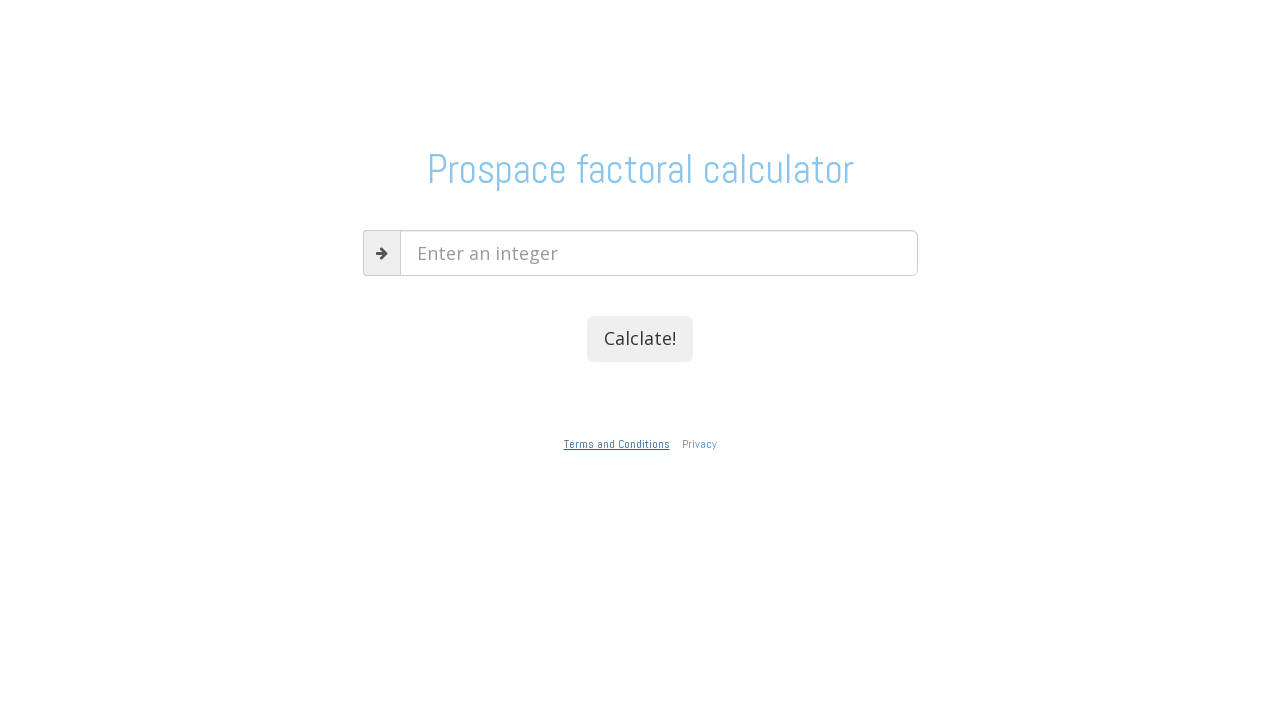

Clicked terms link at (699, 444) on a[href='/terms.html']
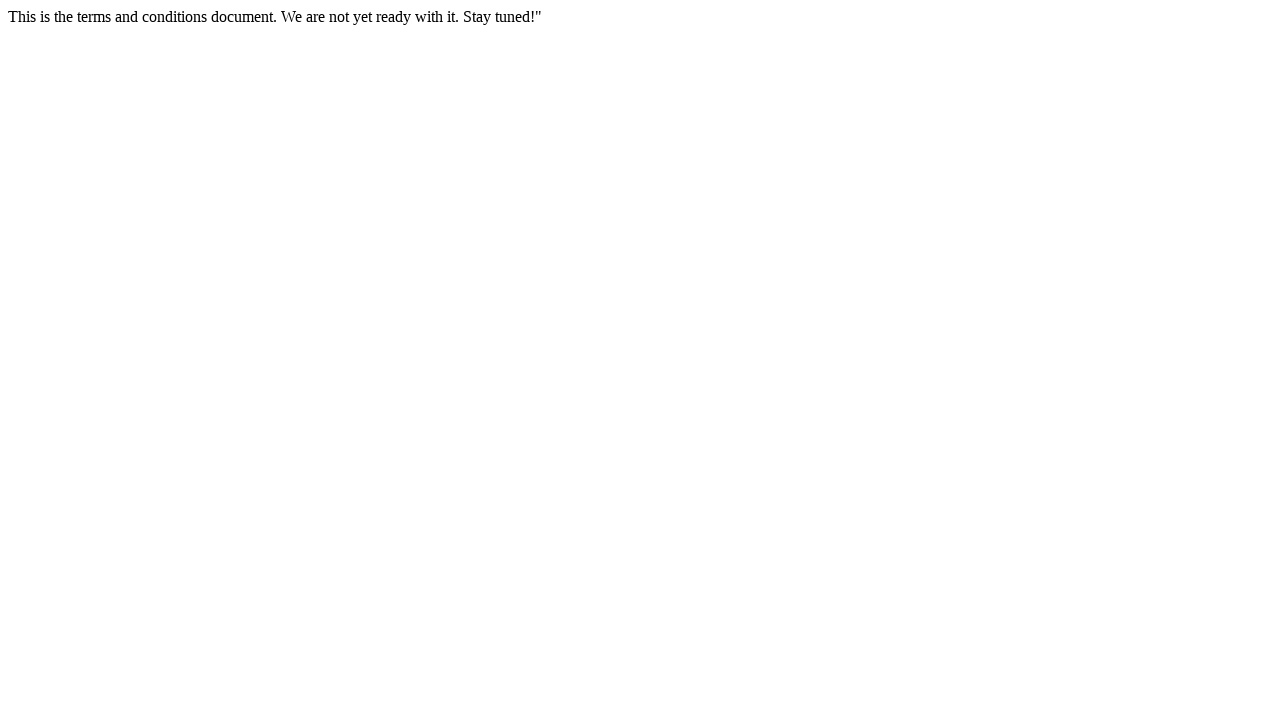

Terms page loaded and DOM content ready
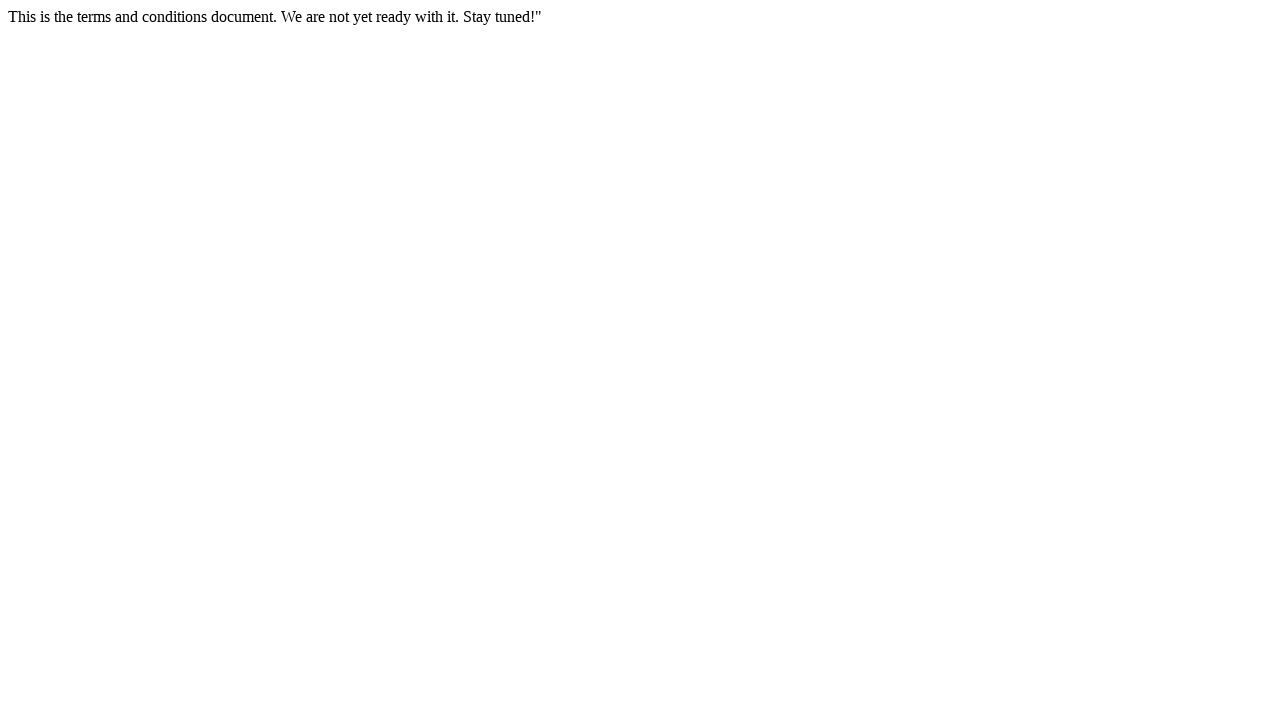

Validated terms page contains 'This is the terms and conditions document'
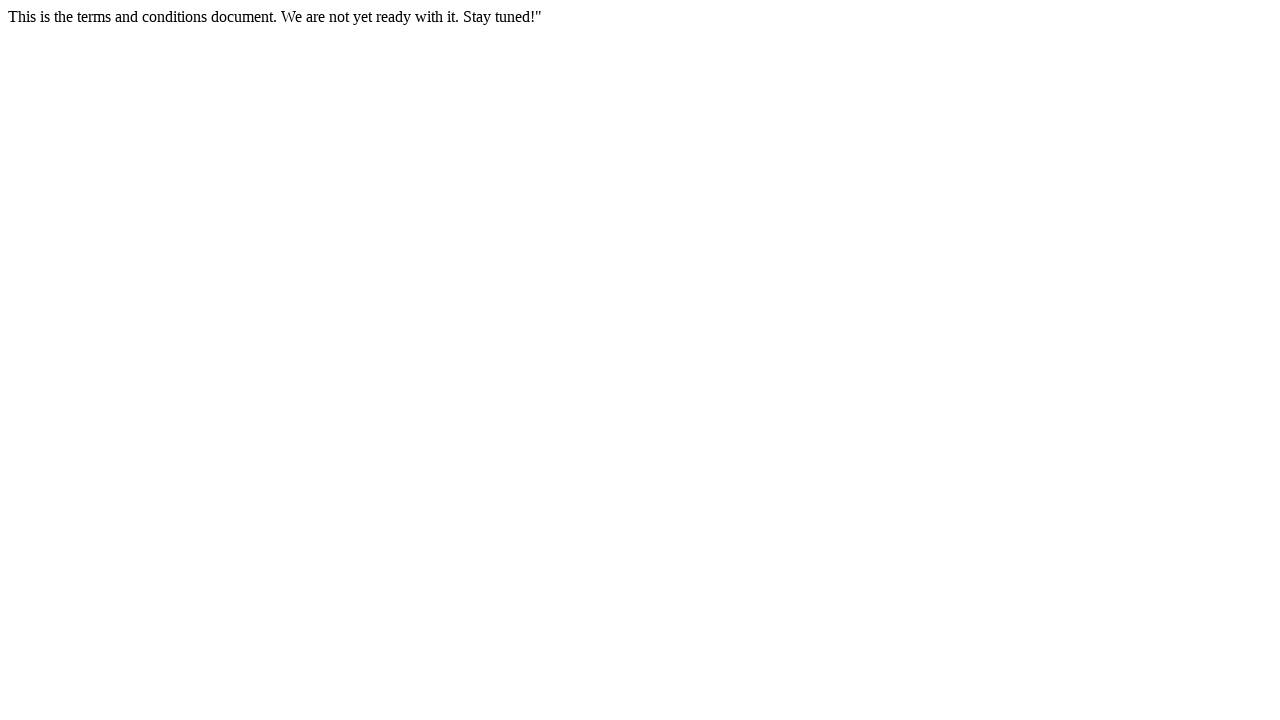

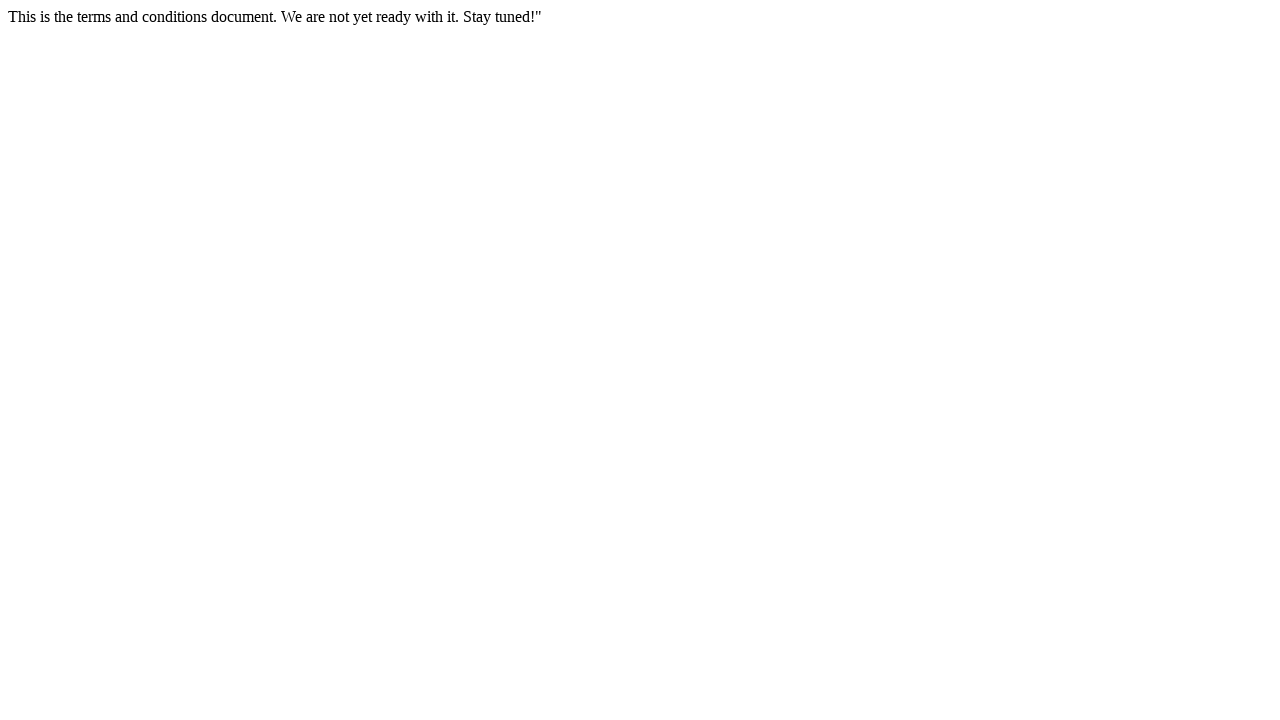